Tests modal dialog functionality by opening a small modal, verifying its content is displayed, and then closing it

Starting URL: https://demoqa.com/modal-dialogs

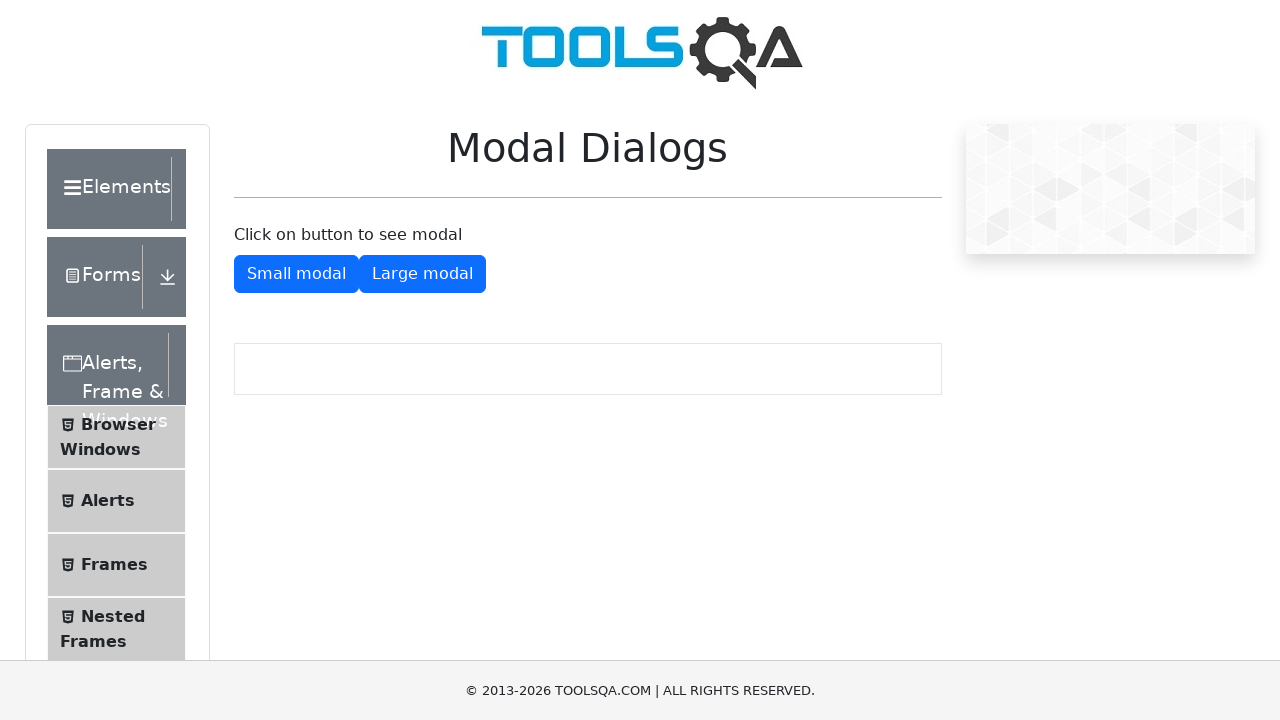

Clicked button to open small modal dialog at (296, 274) on #showSmallModal
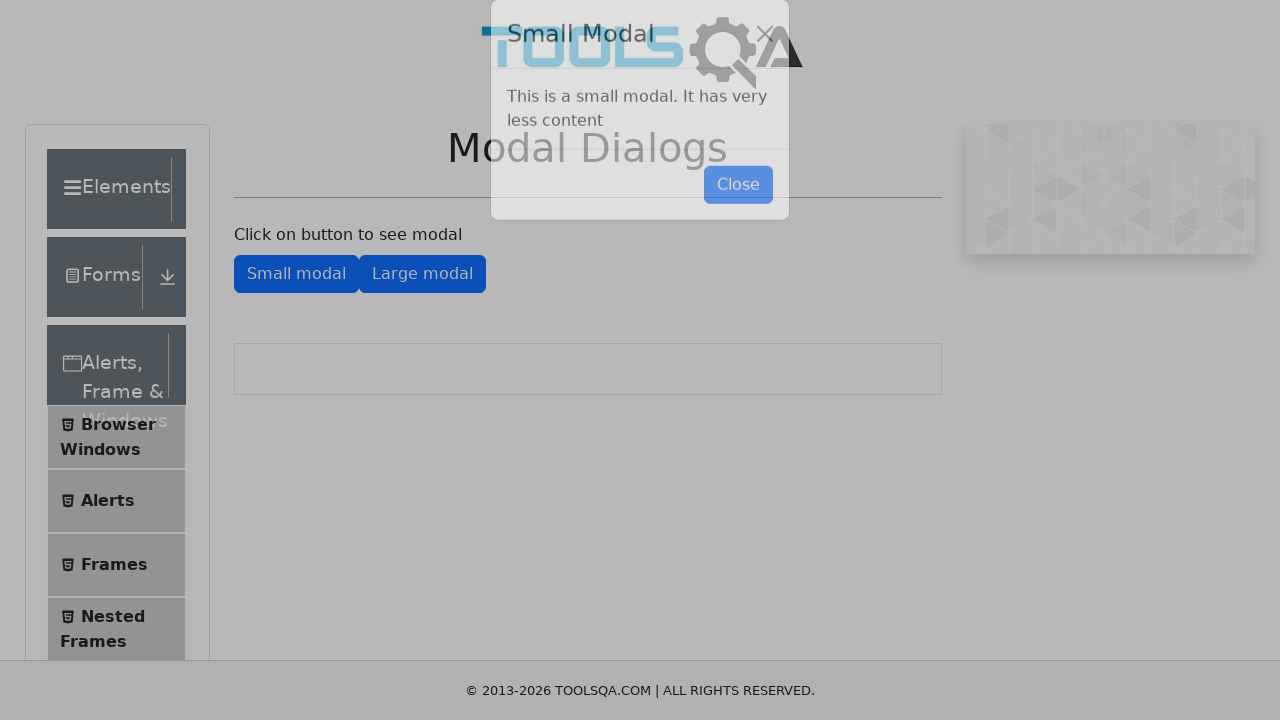

Small modal dialog appeared with content visible
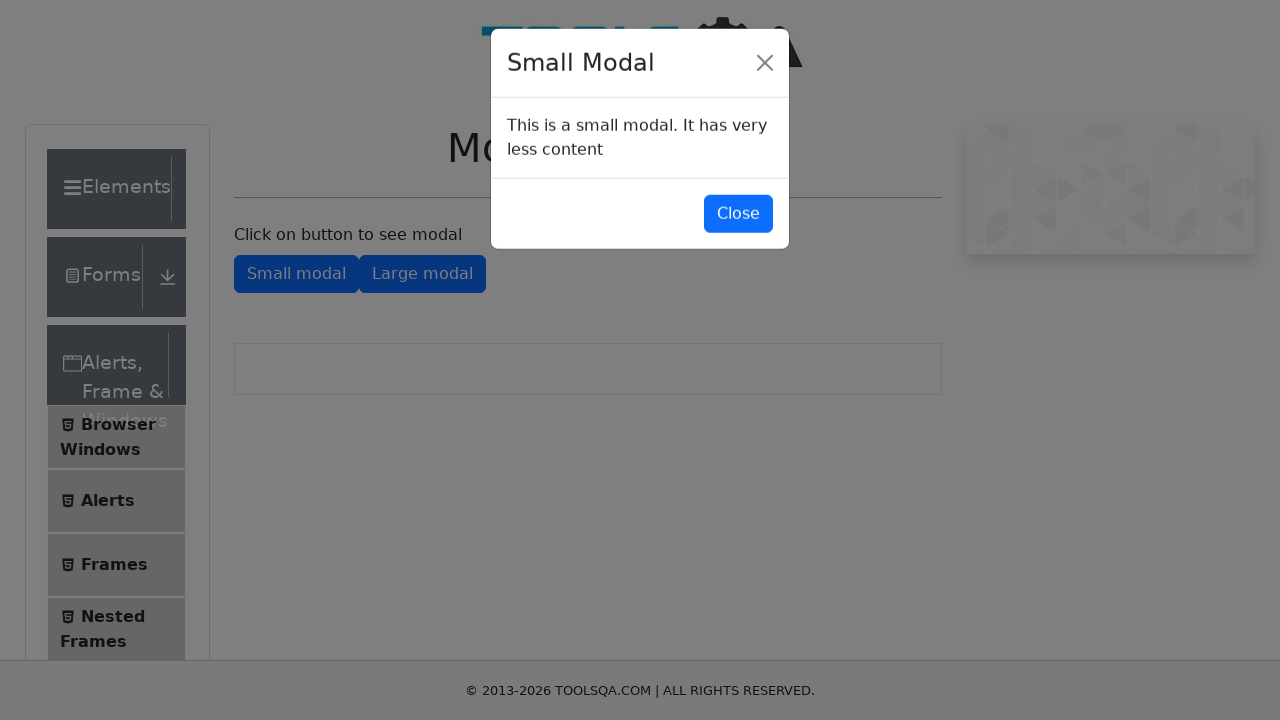

Clicked button to close small modal dialog at (738, 214) on #closeSmallModal
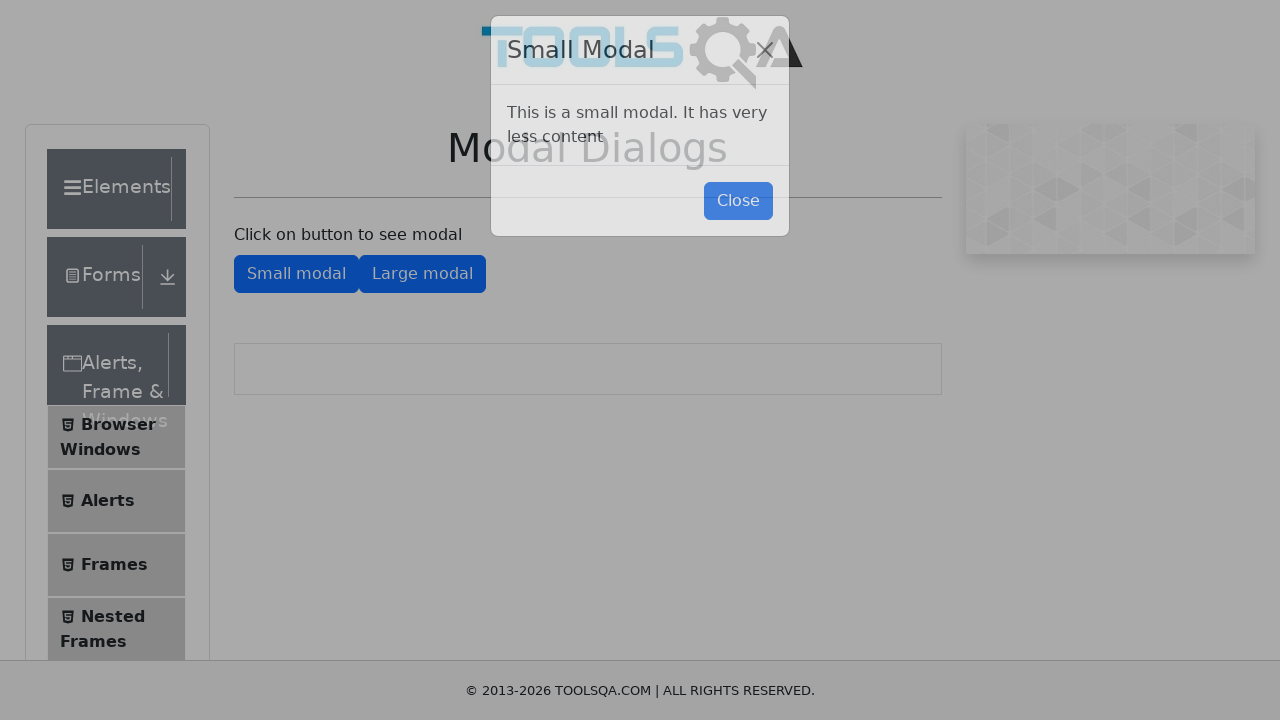

Modal dialog successfully closed and hidden
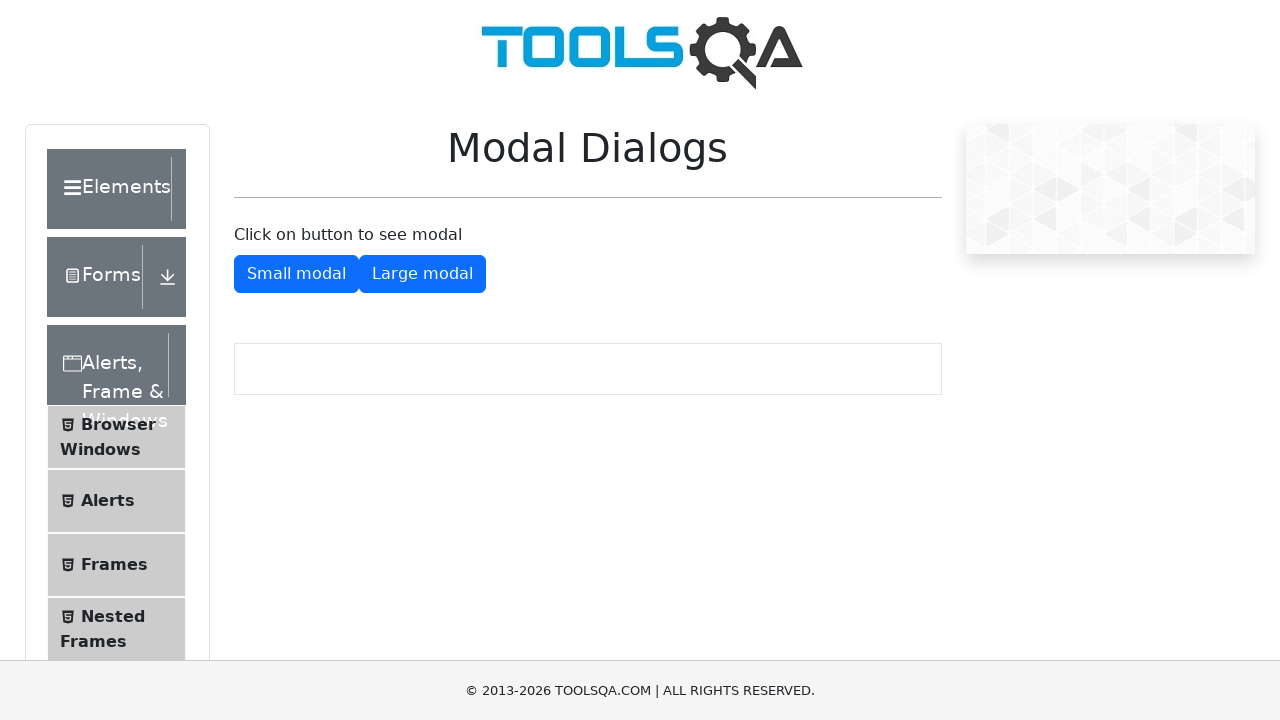

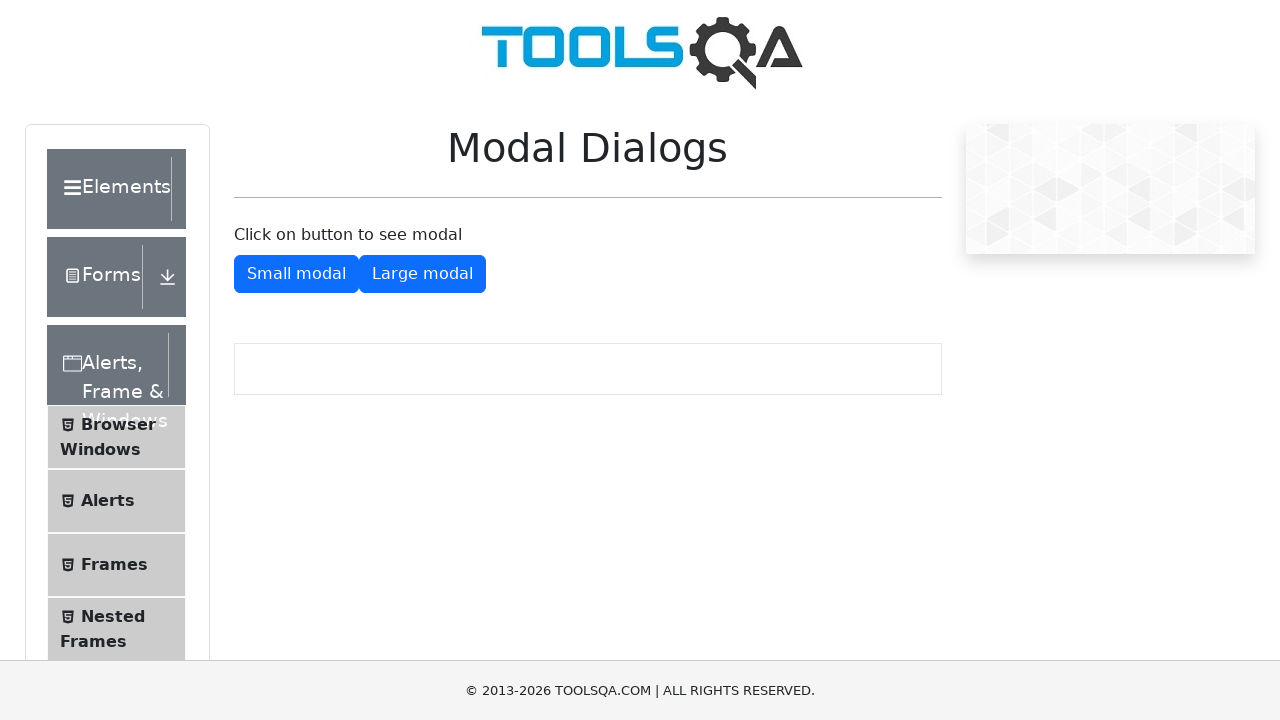